Tests that clicking "Clear completed" removes completed items from the list.

Starting URL: https://demo.playwright.dev/todomvc

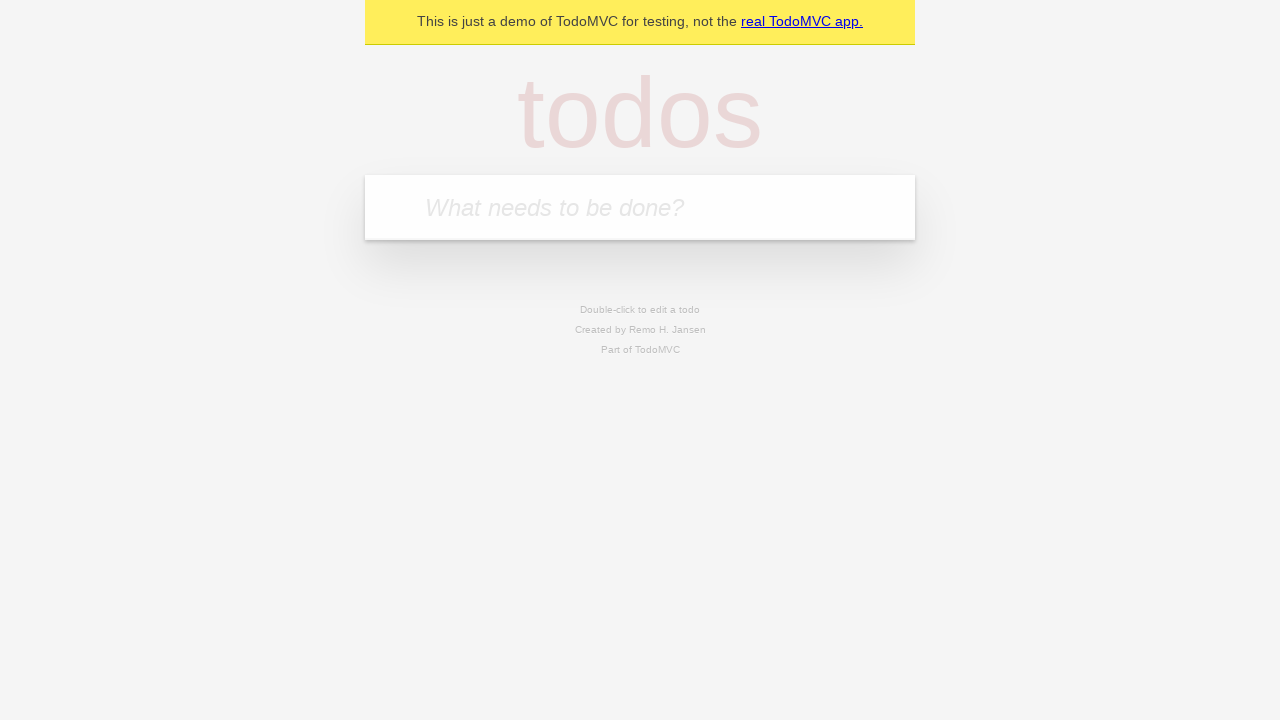

Filled todo input with 'buy some cheese' on internal:attr=[placeholder="What needs to be done?"i]
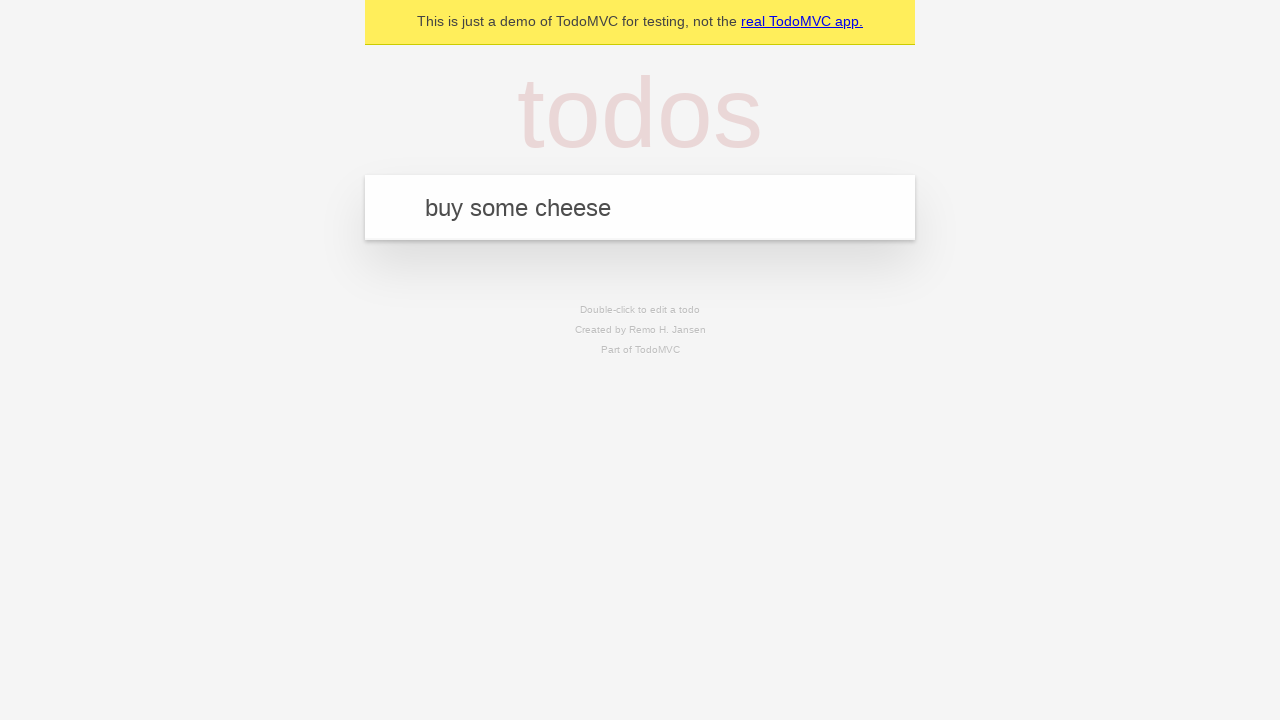

Pressed Enter to add first todo item on internal:attr=[placeholder="What needs to be done?"i]
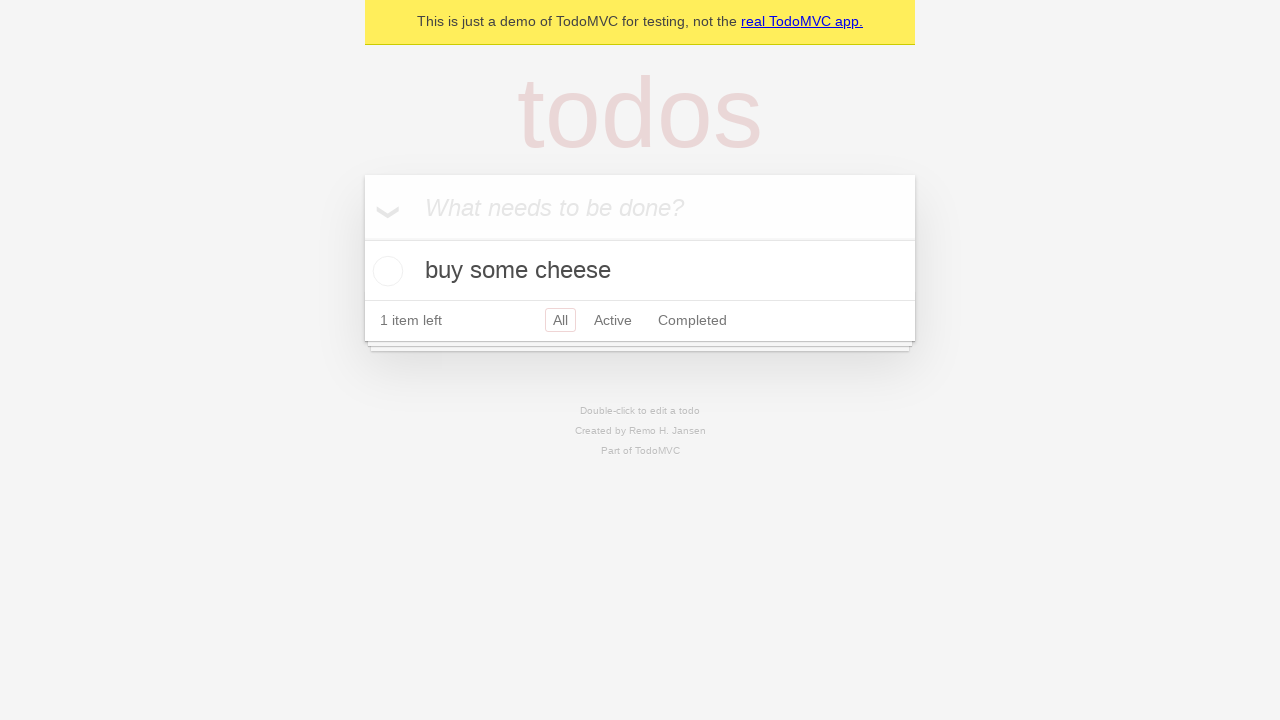

Filled todo input with 'feed the cat' on internal:attr=[placeholder="What needs to be done?"i]
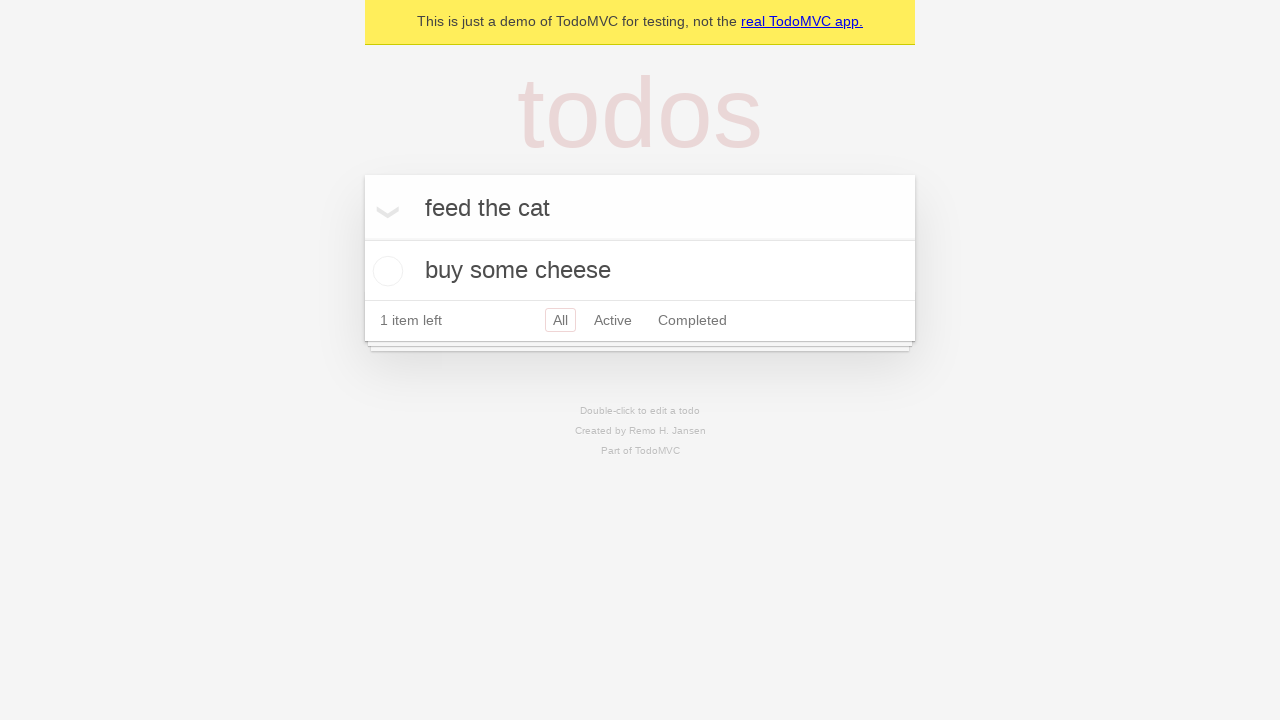

Pressed Enter to add second todo item on internal:attr=[placeholder="What needs to be done?"i]
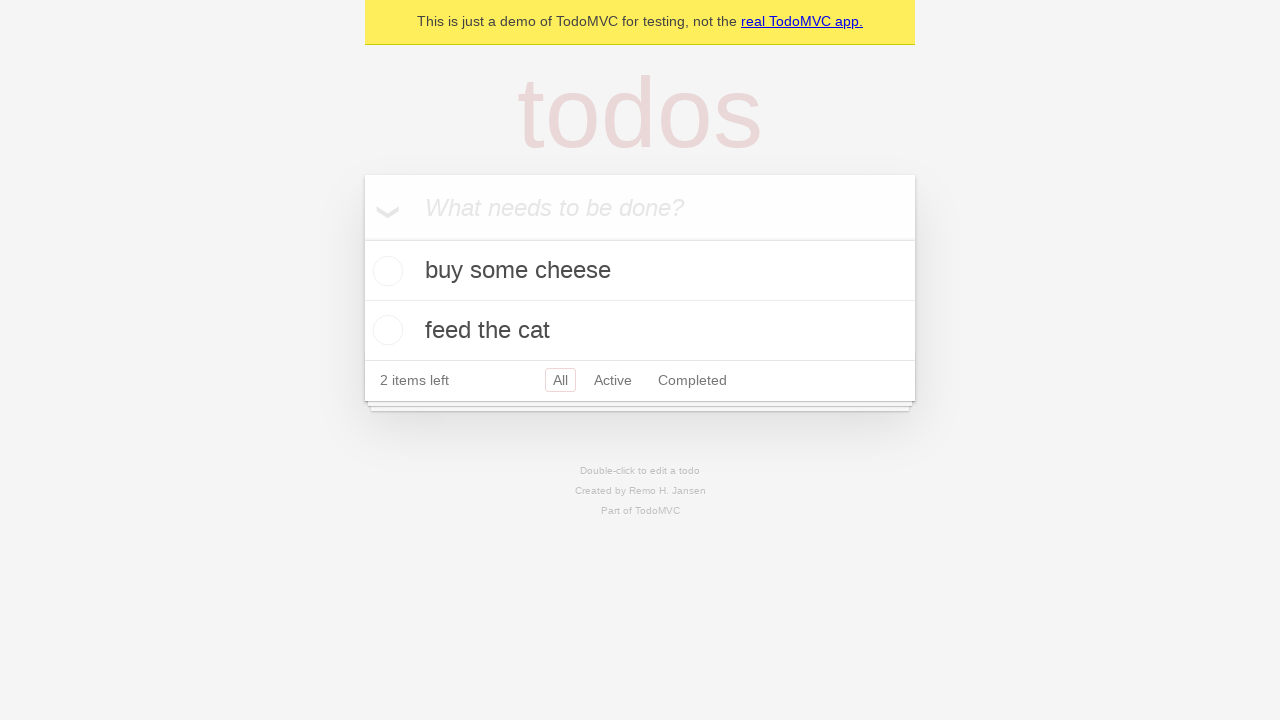

Filled todo input with 'book a doctors appointment' on internal:attr=[placeholder="What needs to be done?"i]
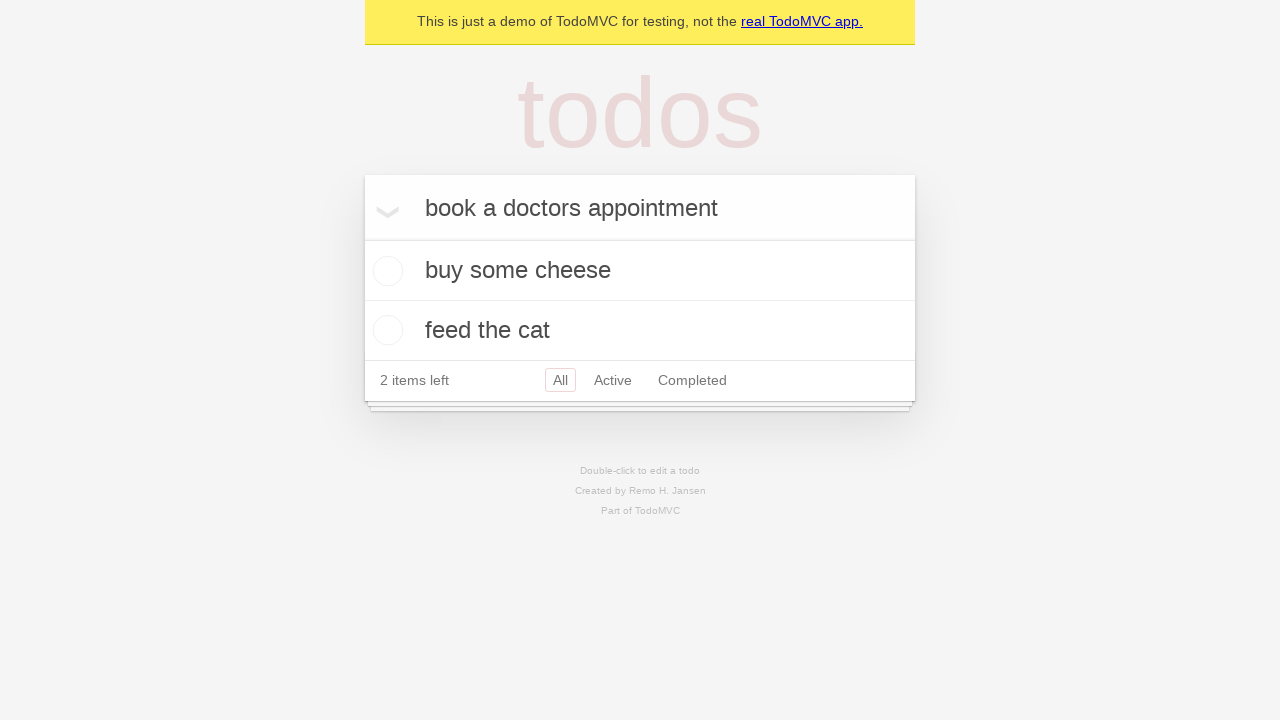

Pressed Enter to add third todo item on internal:attr=[placeholder="What needs to be done?"i]
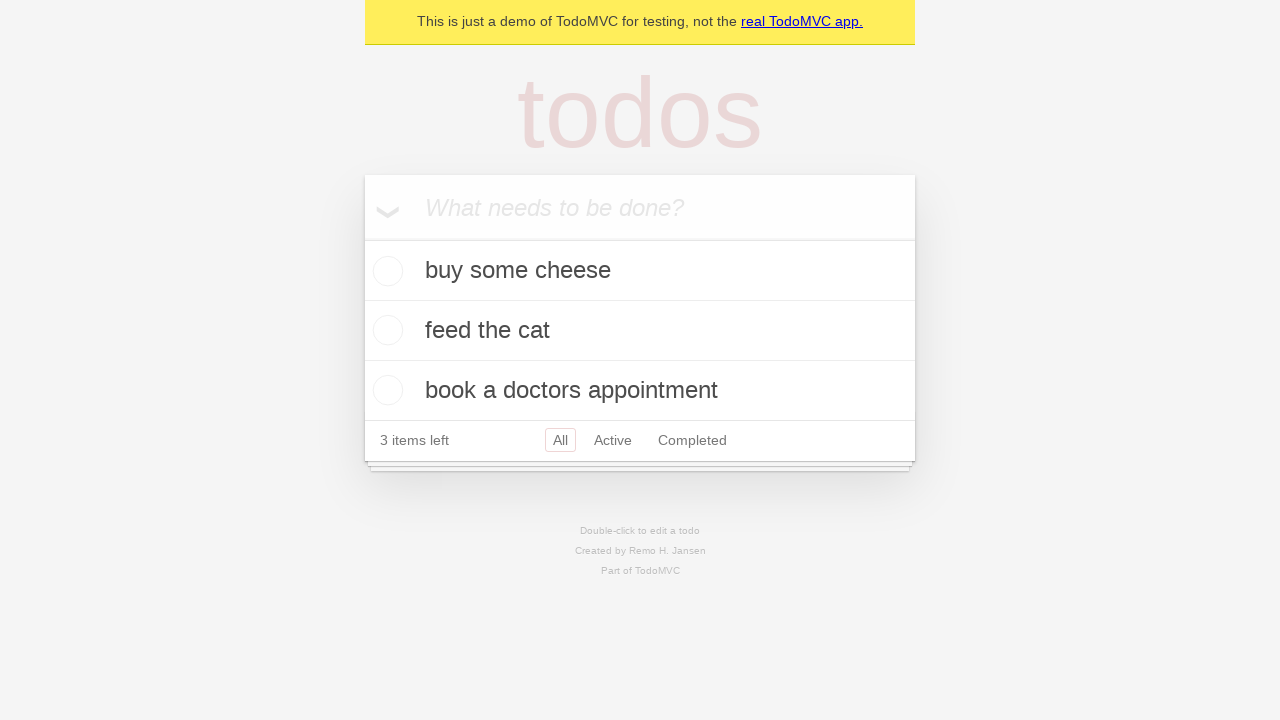

Checked the second todo item (feed the cat) at (385, 330) on internal:testid=[data-testid="todo-item"s] >> nth=1 >> internal:role=checkbox
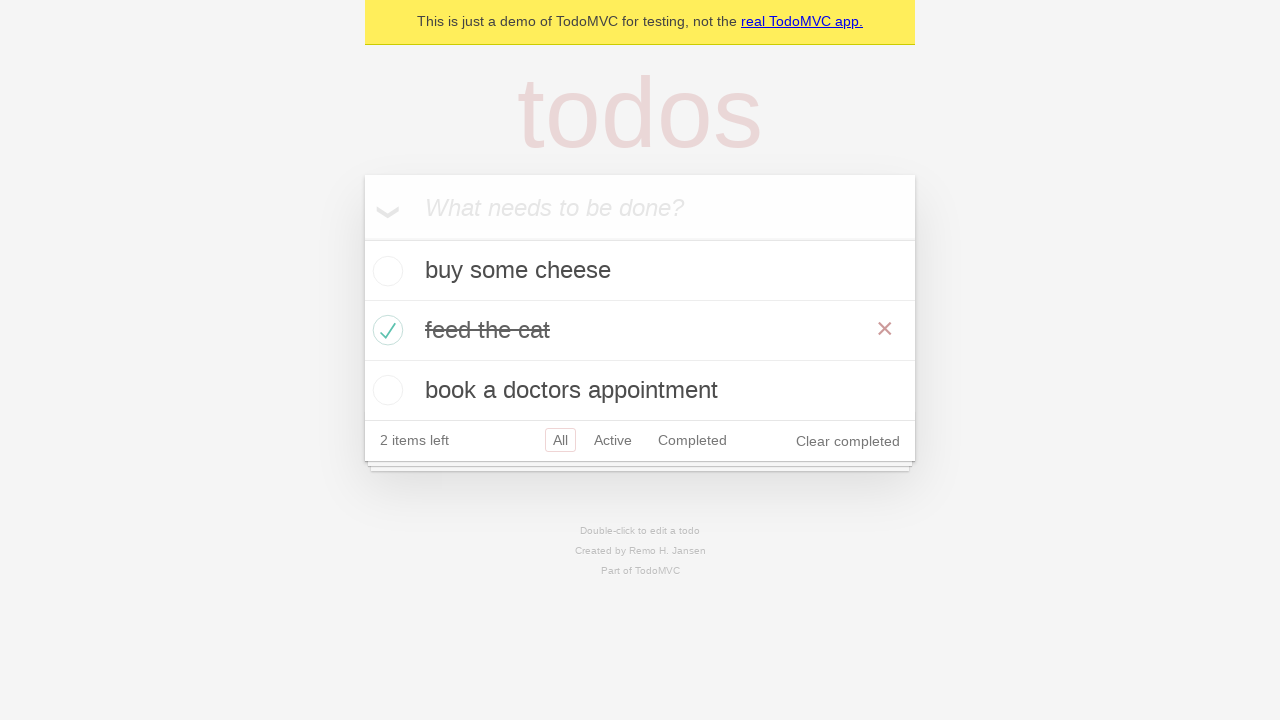

Clicked 'Clear completed' button to remove completed items at (848, 441) on internal:role=button[name="Clear completed"i]
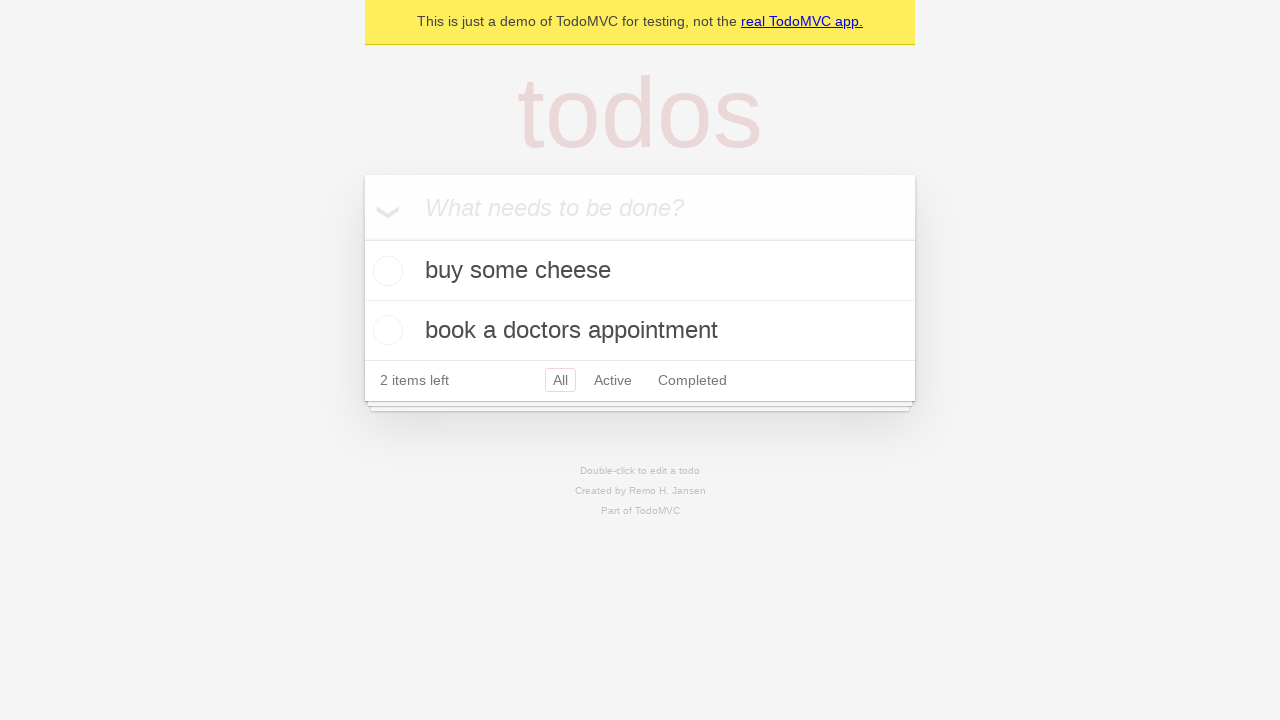

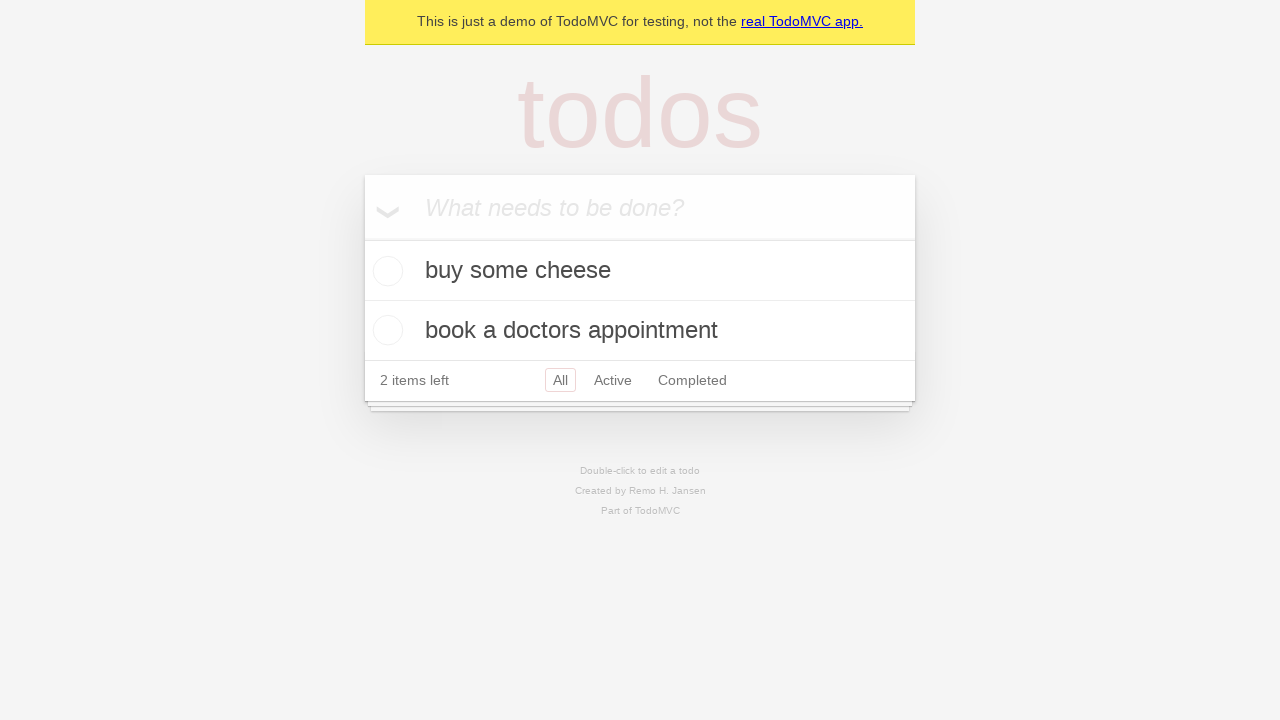